Tests registration form with non-matching password confirmation to verify password mismatch validation

Starting URL: https://alada.vn/tai-khoan/dang-ky.html

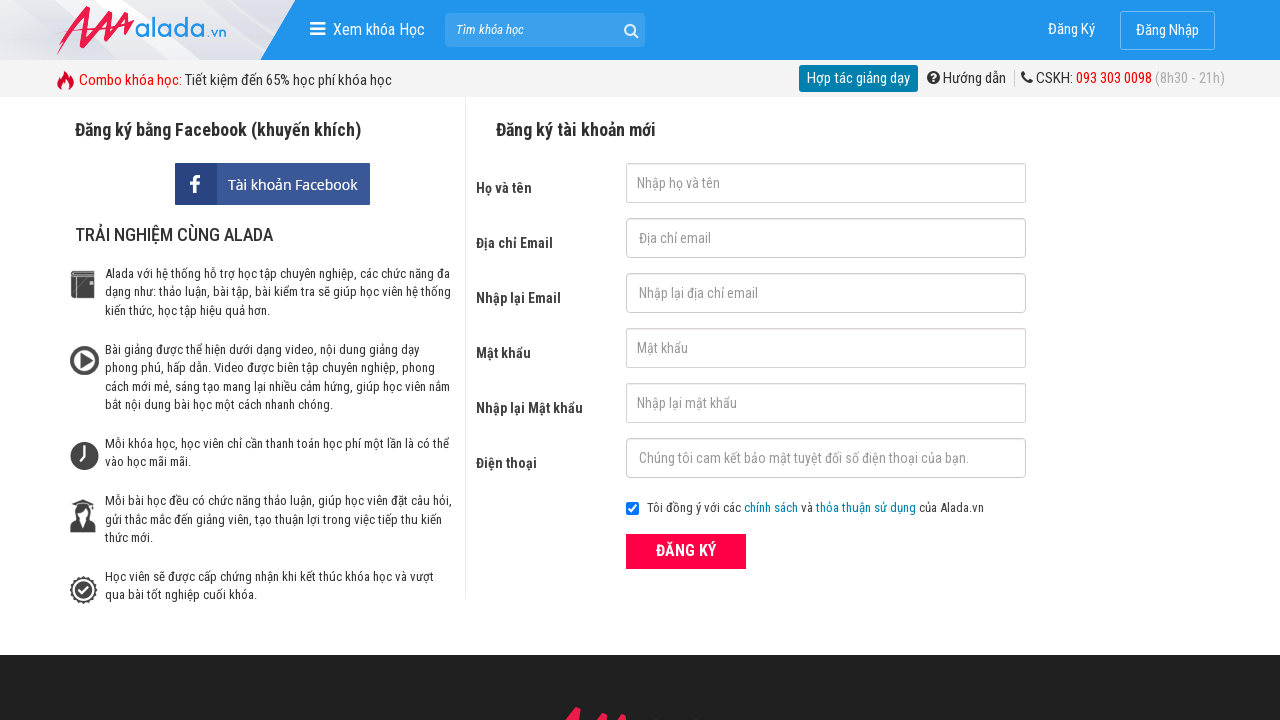

Filled firstname field with 'tester' on #txtFirstname
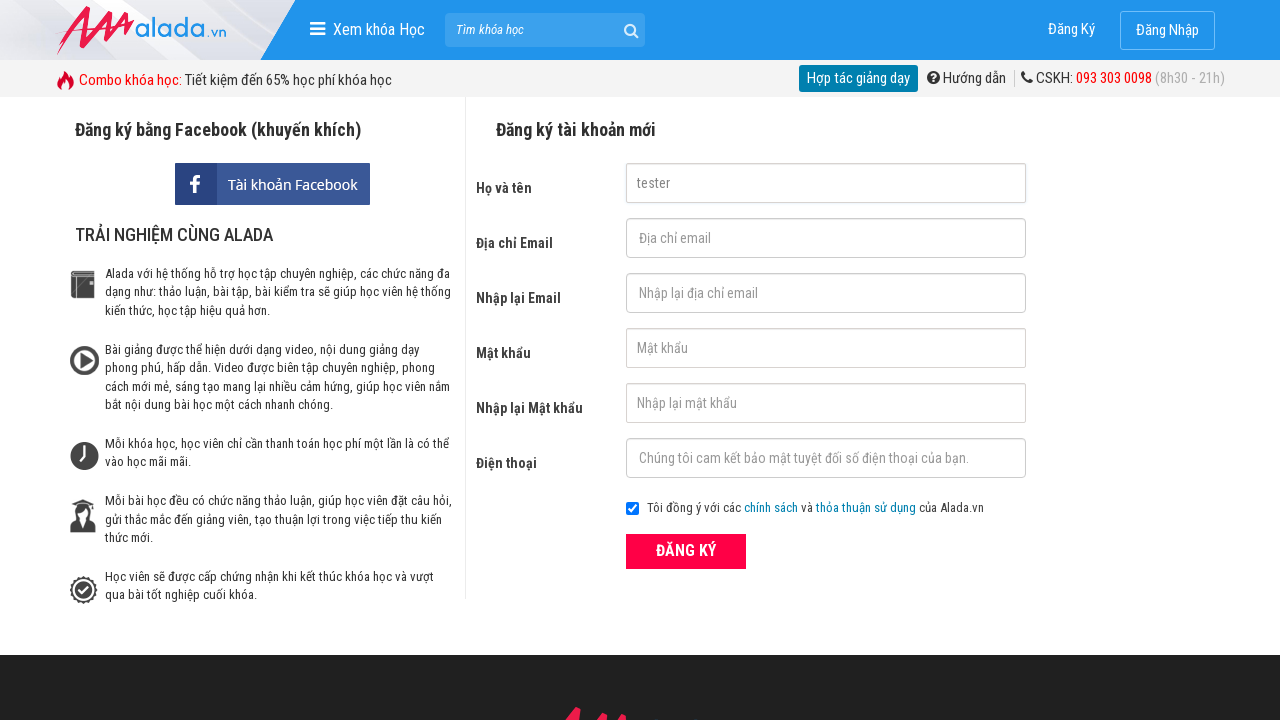

Filled email field with 'test@gmail.com' on #txtEmail
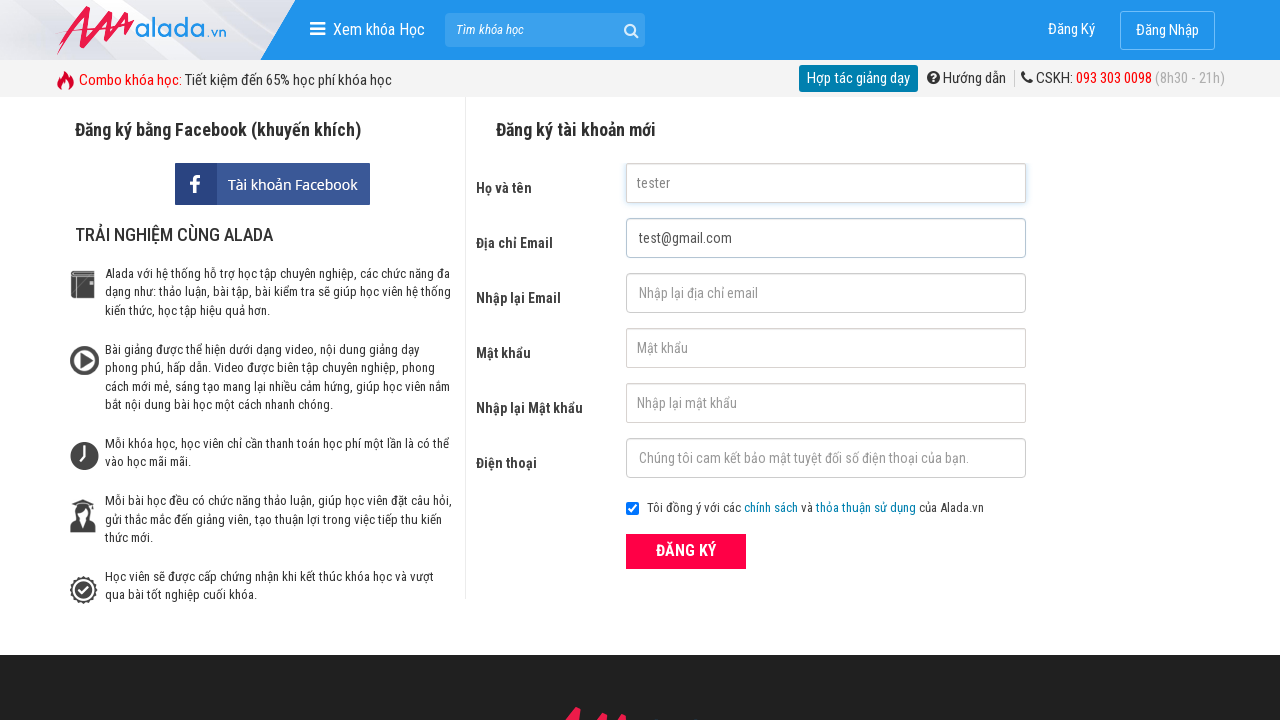

Filled confirm email field with 'test@gmail.com' on #txtCEmail
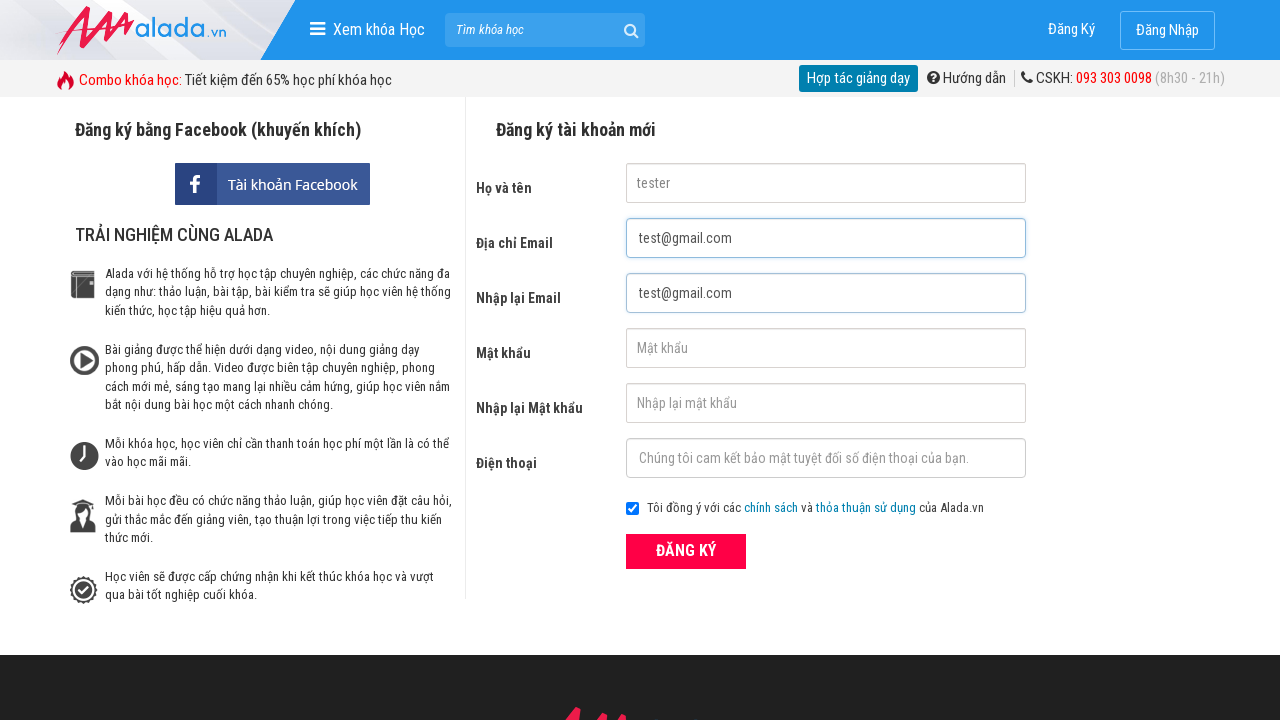

Filled password field with 'test1234!' on #txtPassword
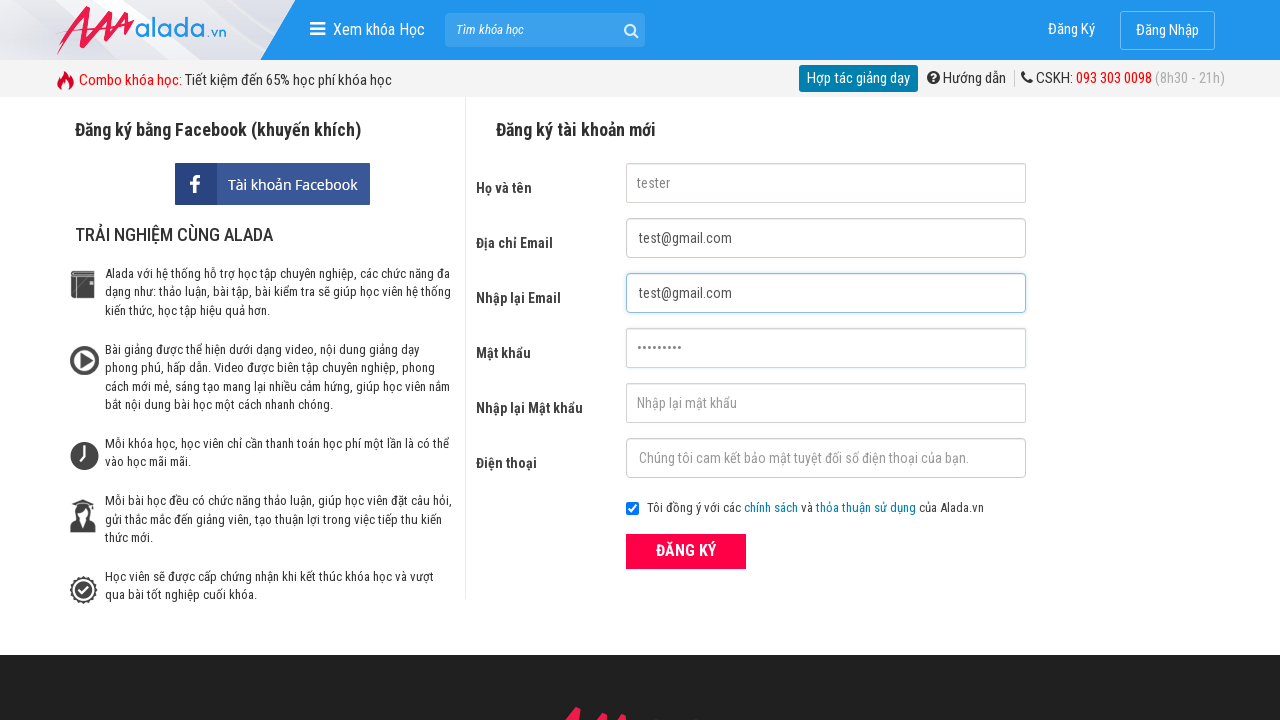

Filled confirm password field with mismatched password 'test12345!' on #txtCPassword
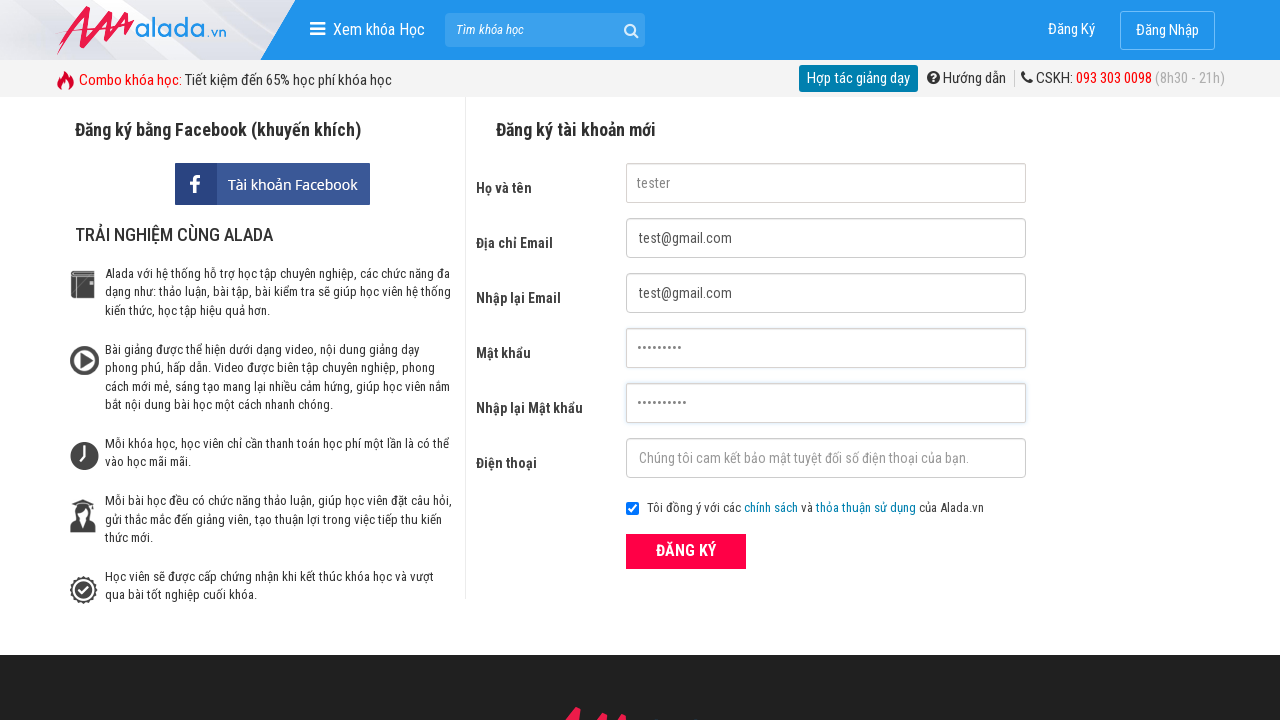

Filled phone field with '0909449966' on #txtPhone
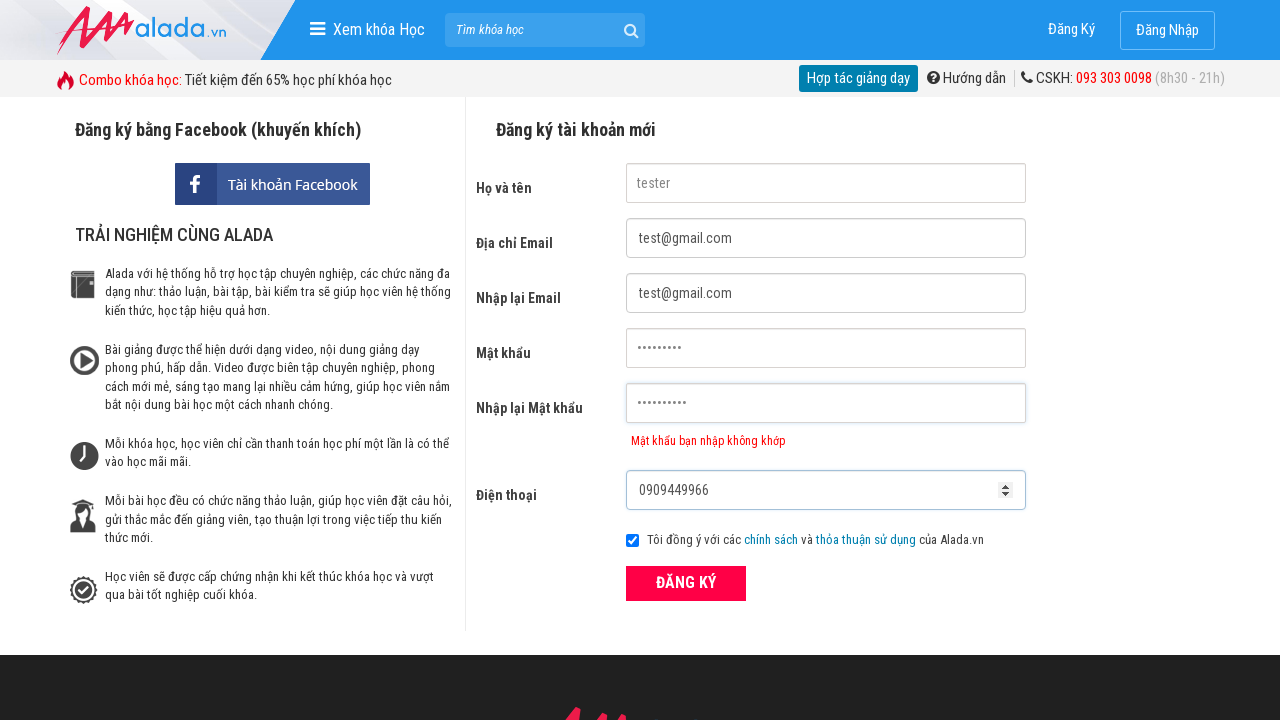

Clicked submit button to submit registration form at (686, 583) on button[type='submit']
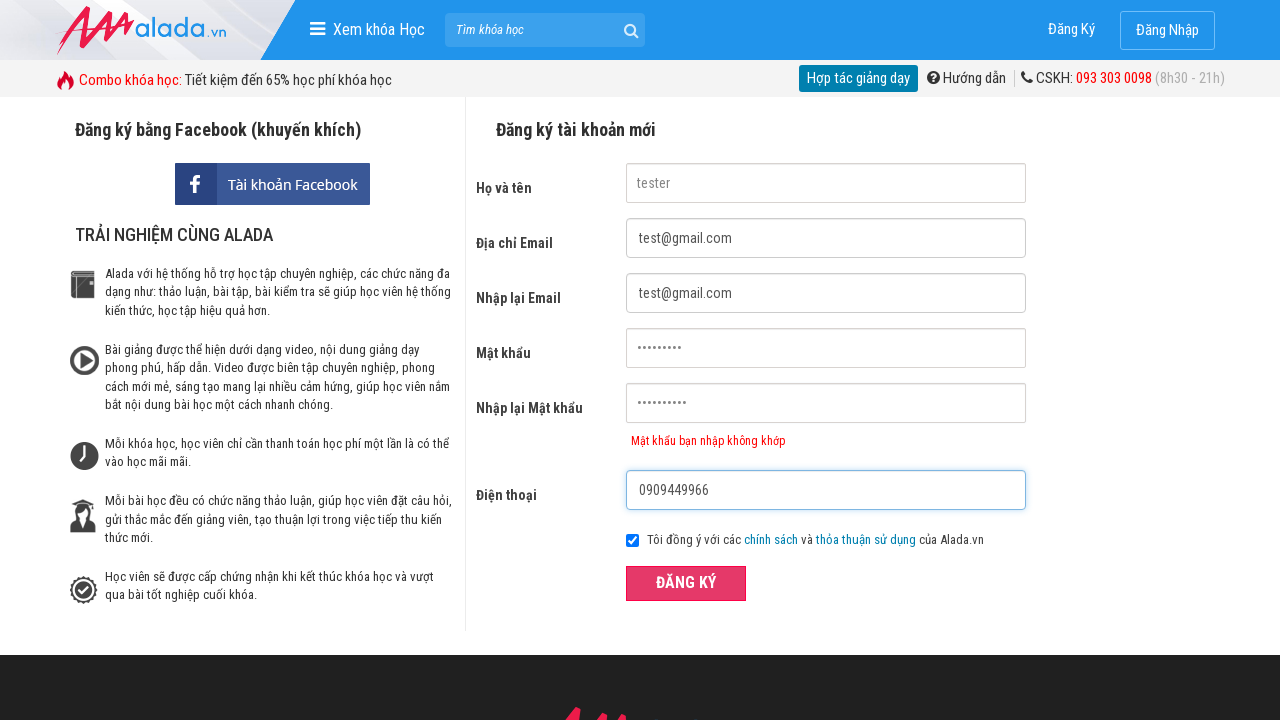

Password mismatch error message appeared
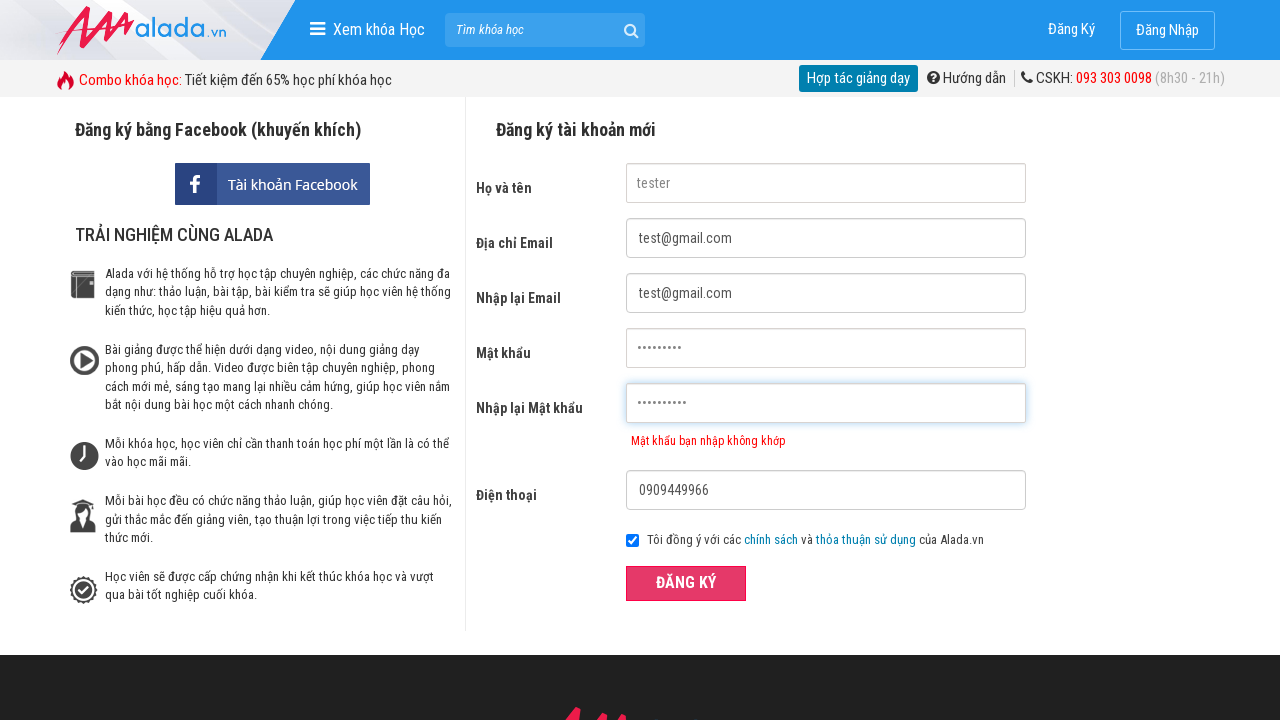

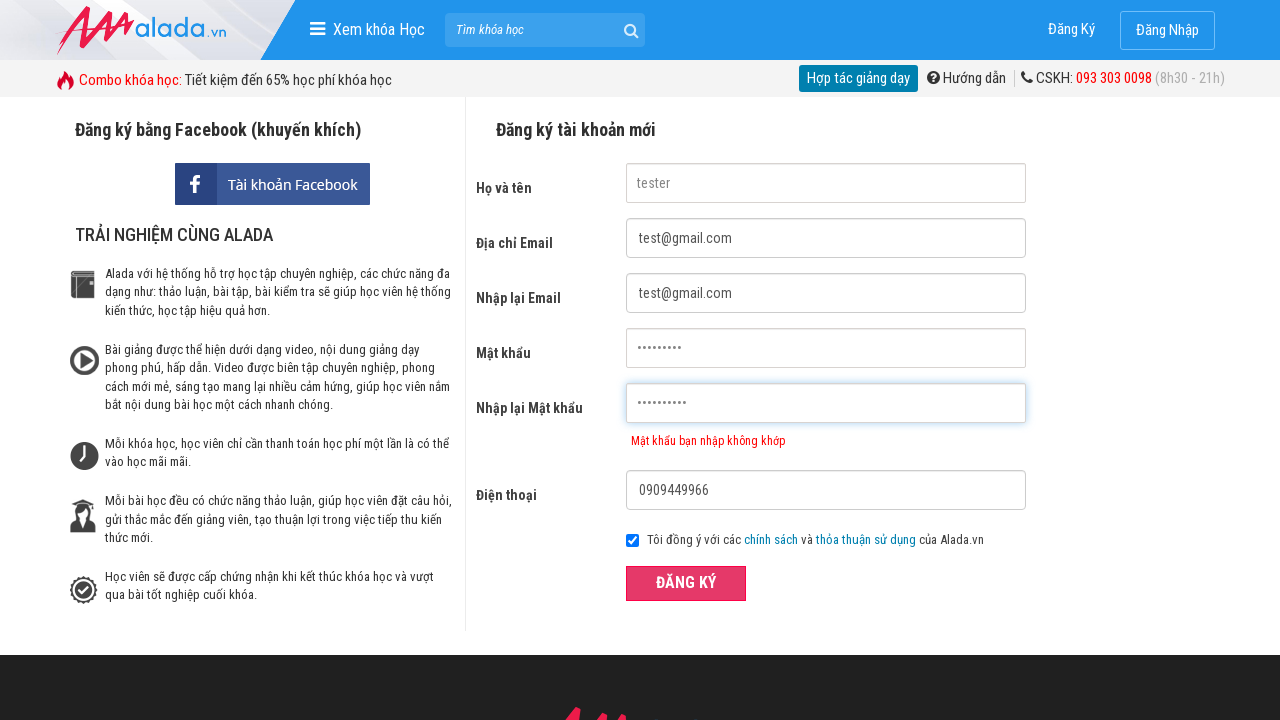